Tests button interaction on a practice automation page by locating buttons using XPath selectors, highlighting the first button visually, and clicking the second button.

Starting URL: https://www.automationtesting.co.uk/buttons.html

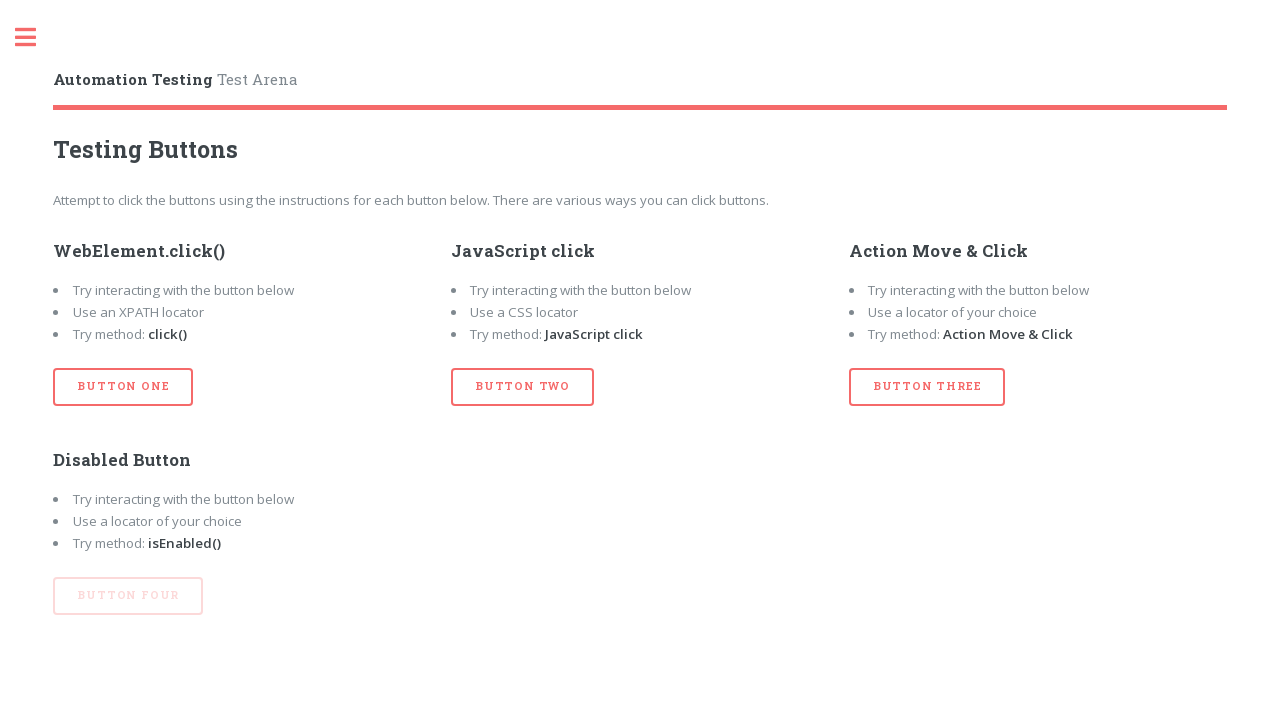

Navigated to buttons practice page
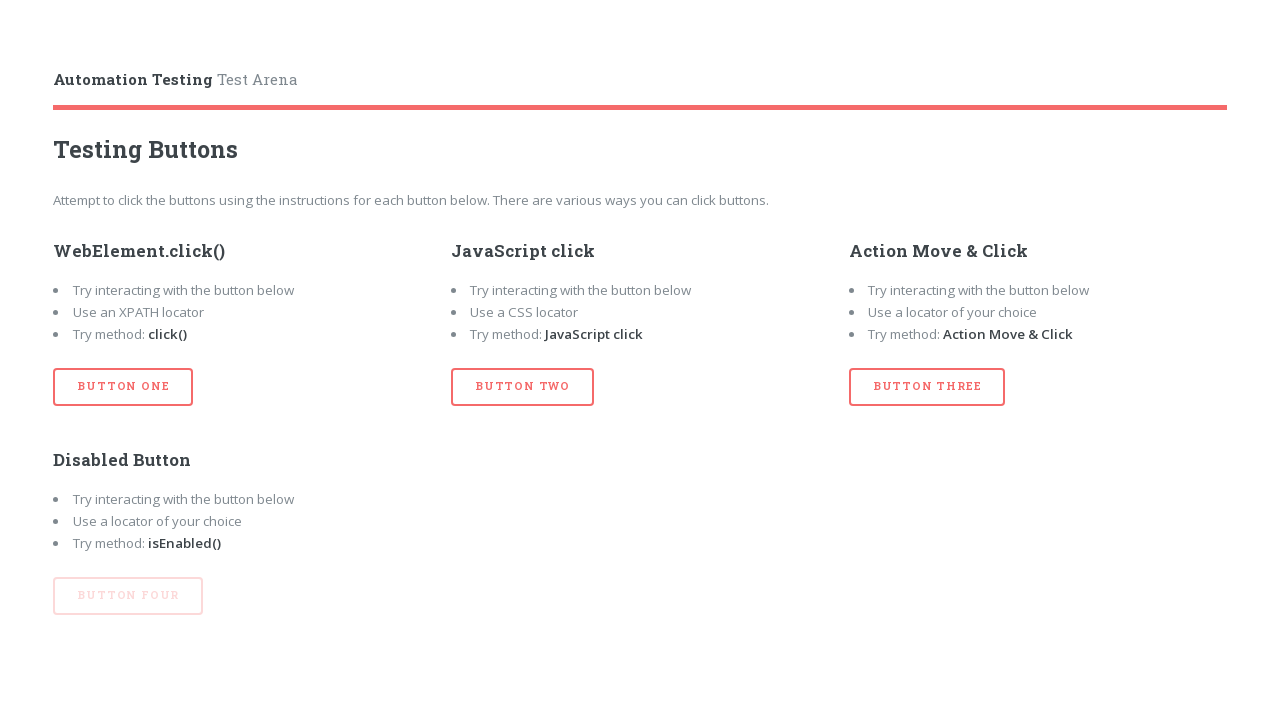

First button (btn_one) loaded
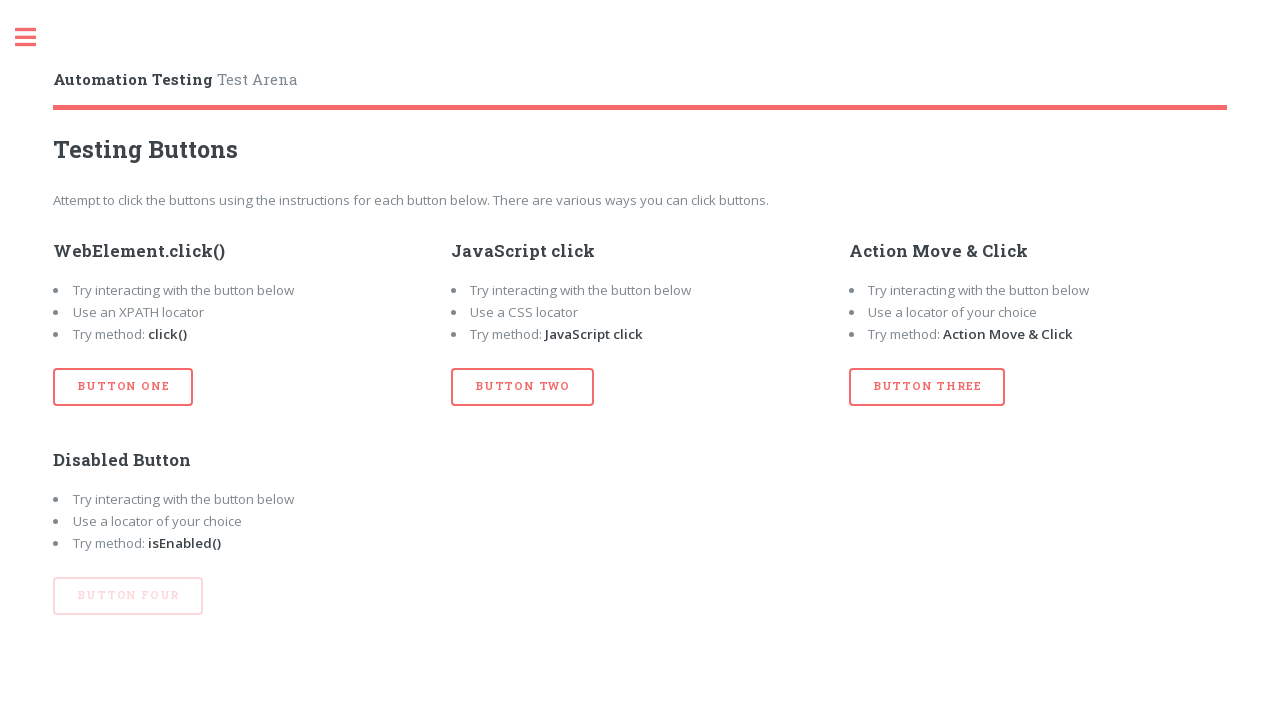

Located first button using XPath selector
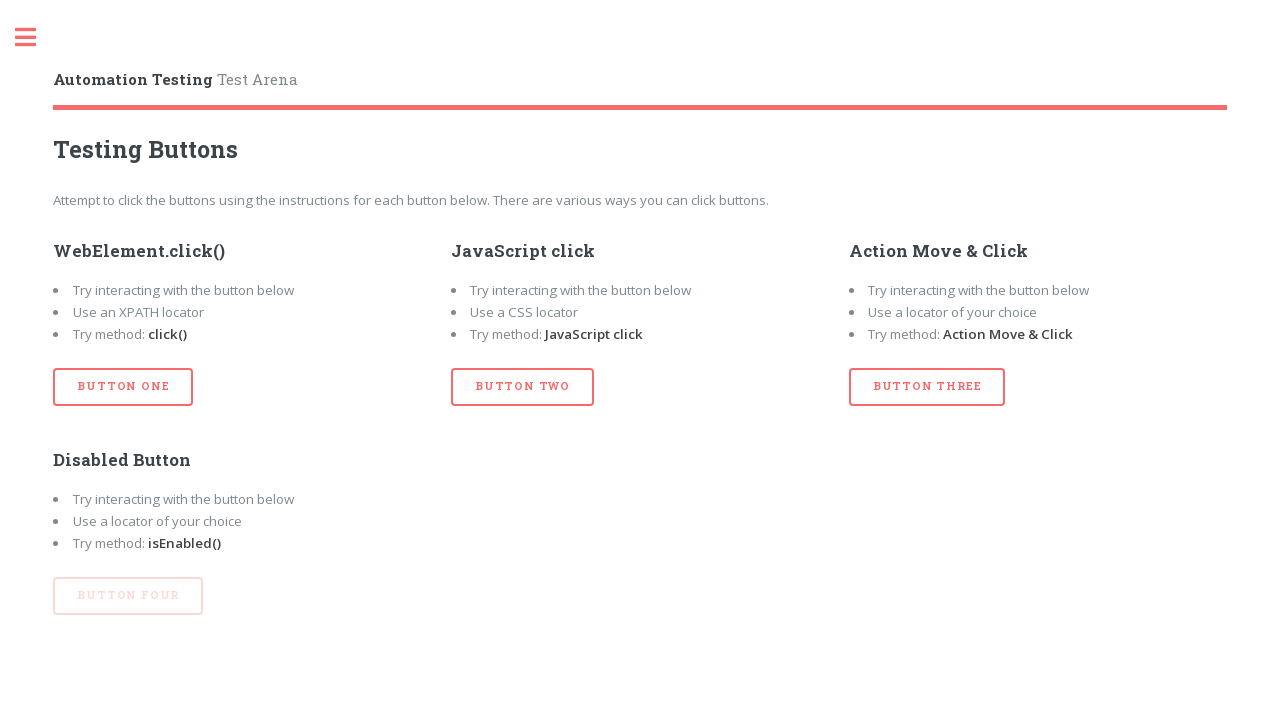

Applied visual highlighting to first button (red border, yellow background)
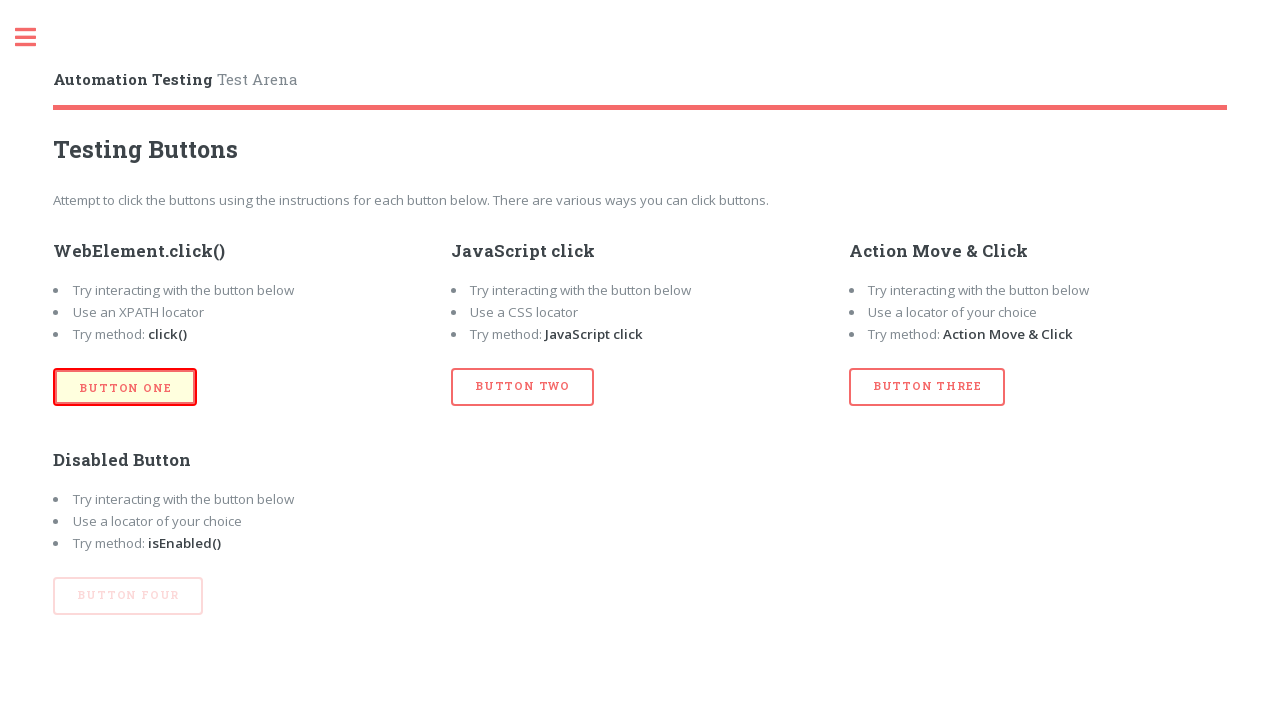

Clicked second button (btn_two) at (523, 387) on xpath=//*[@id='btn_two']
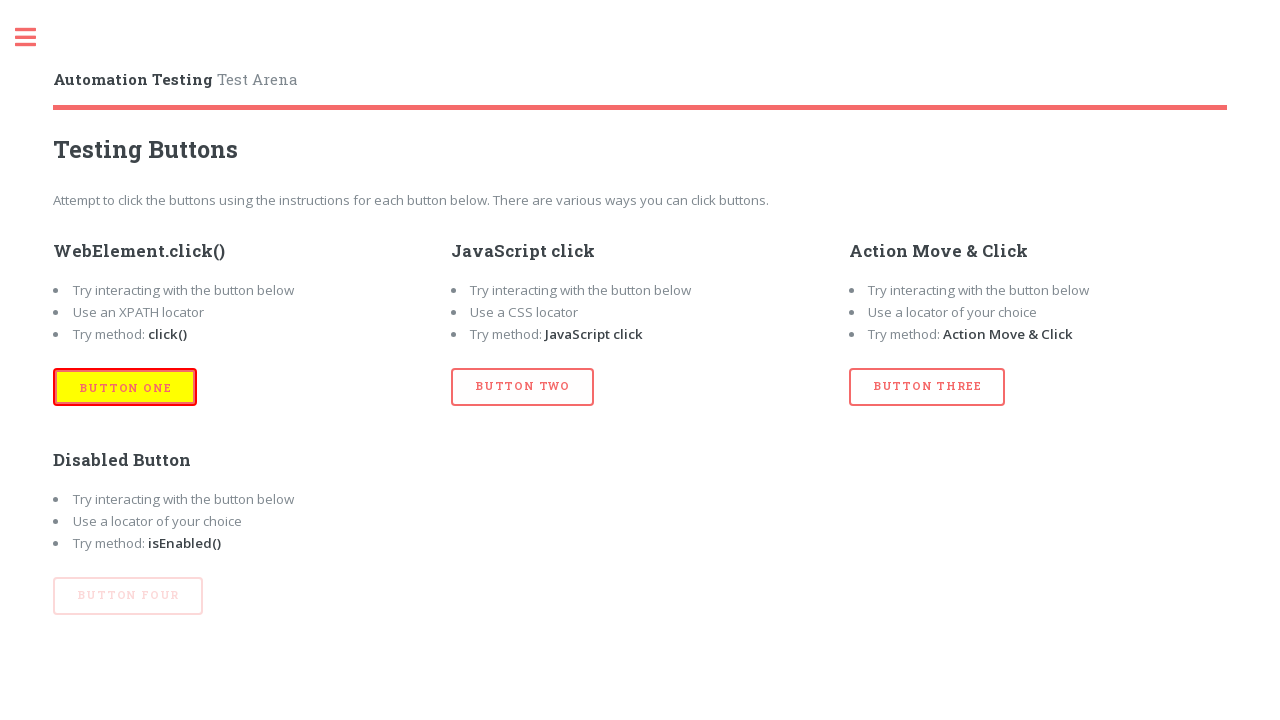

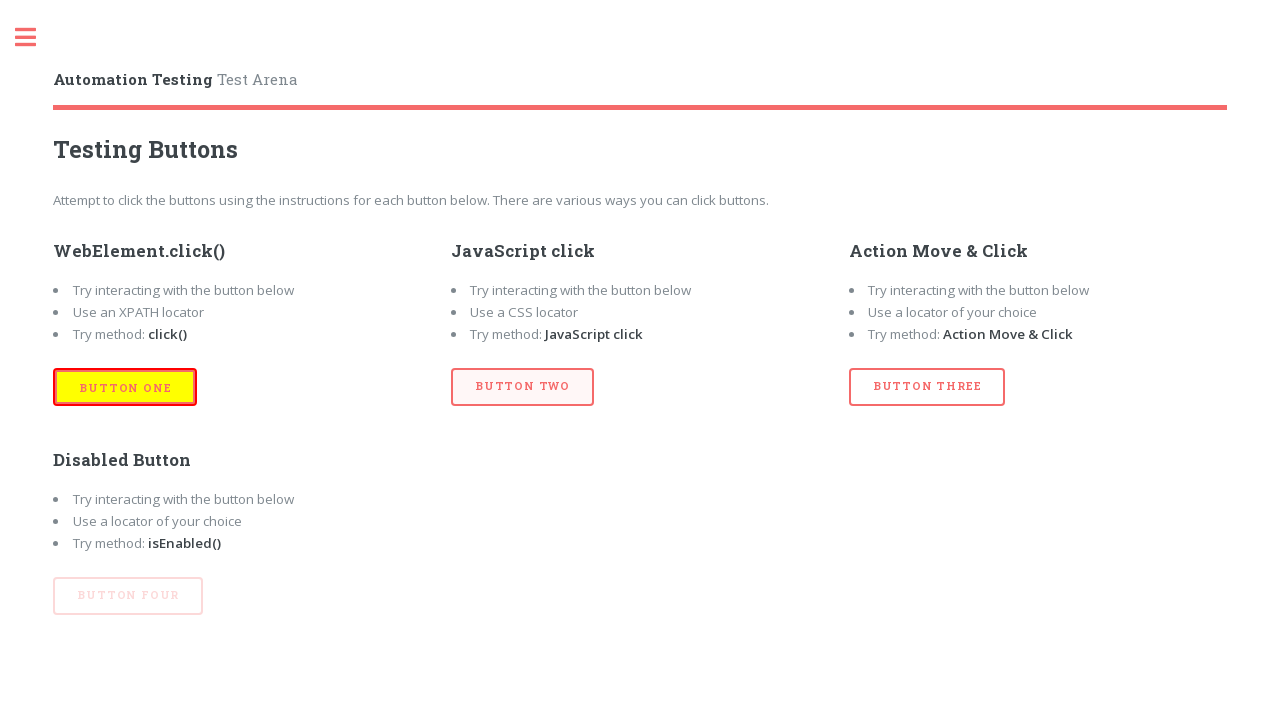